Tests the viewed products feature by visiting multiple products and verifying that up to 5 recently viewed products are displayed on the home page

Starting URL: http://intershop5.skillbox.ru/

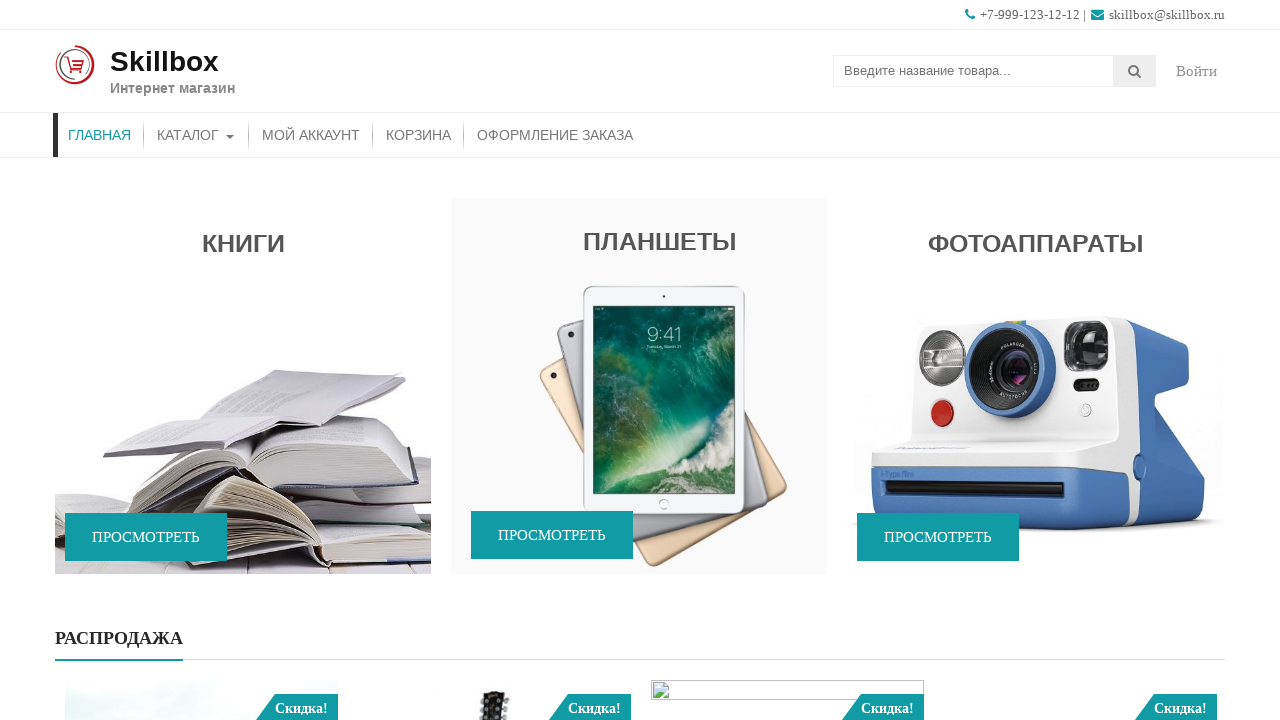

Clicked on Catalog menu item at (196, 135) on li#menu-item-46>a
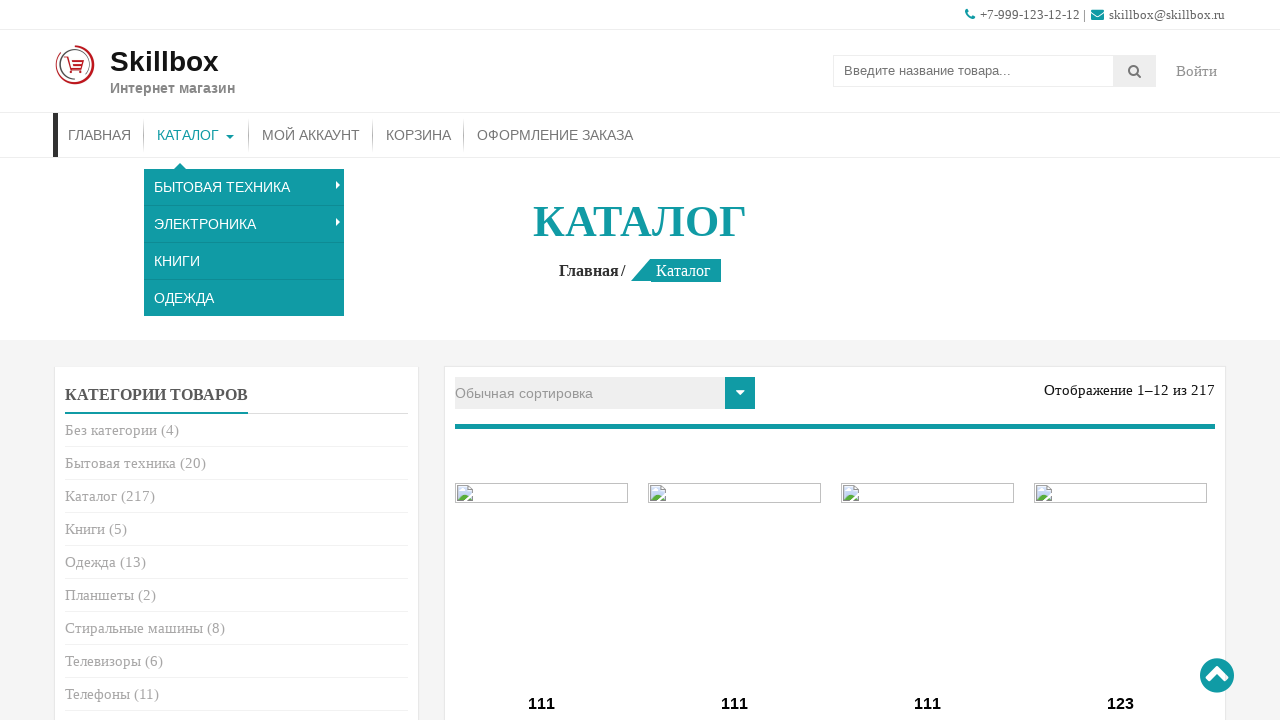

Clicked on first product at (542, 569) on xpath=(//div[@class='inner-img'])[1]
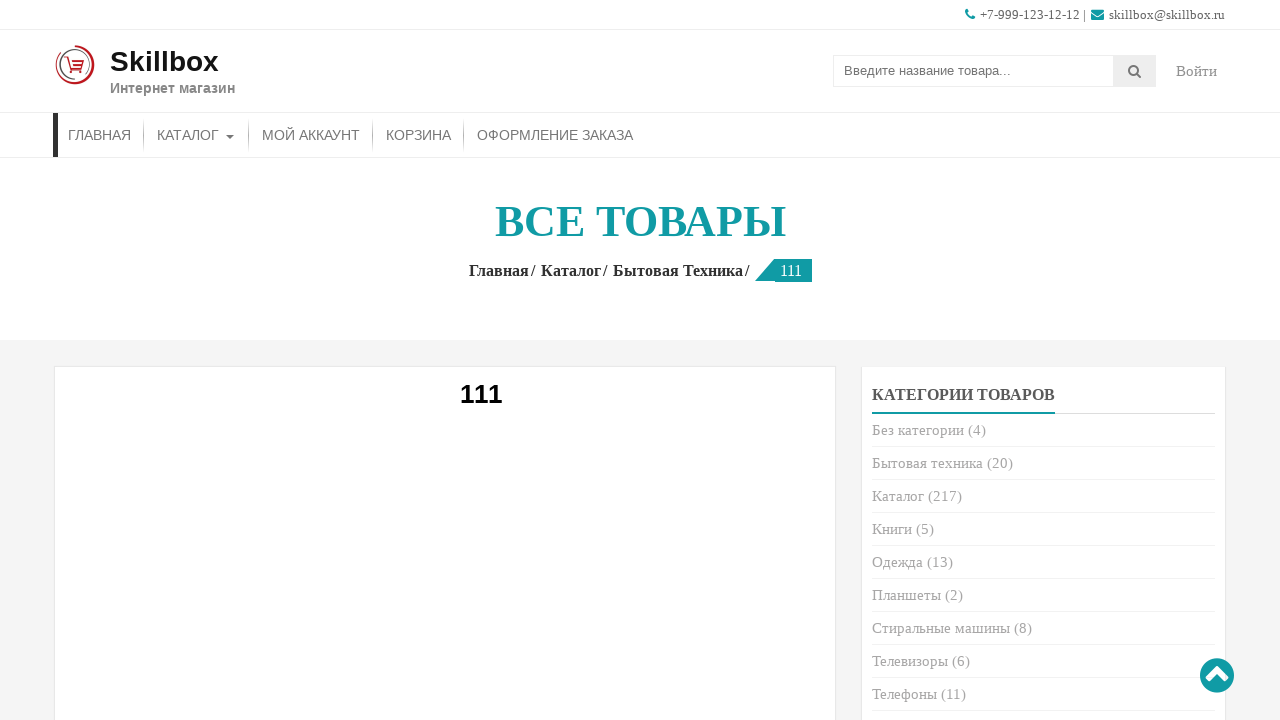

Returned to Catalog at (196, 135) on li#menu-item-46>a
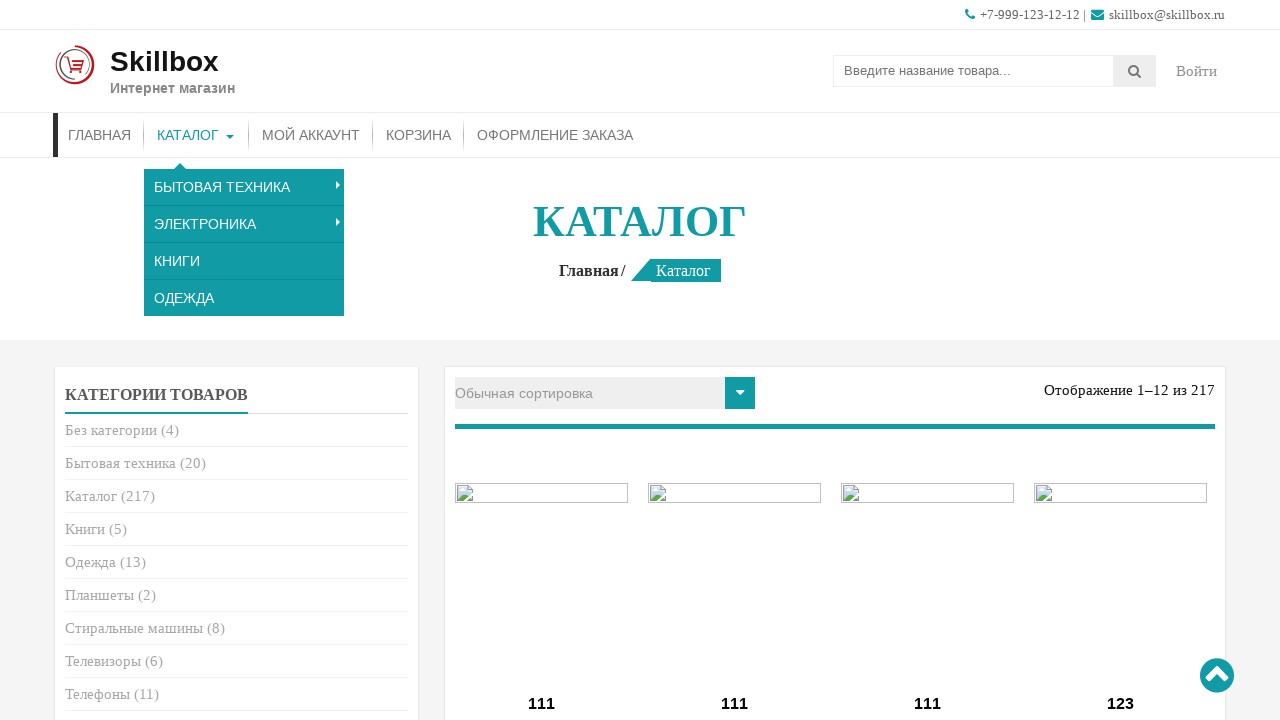

Clicked on second product at (735, 569) on xpath=(//div[@class='inner-img'])[2]
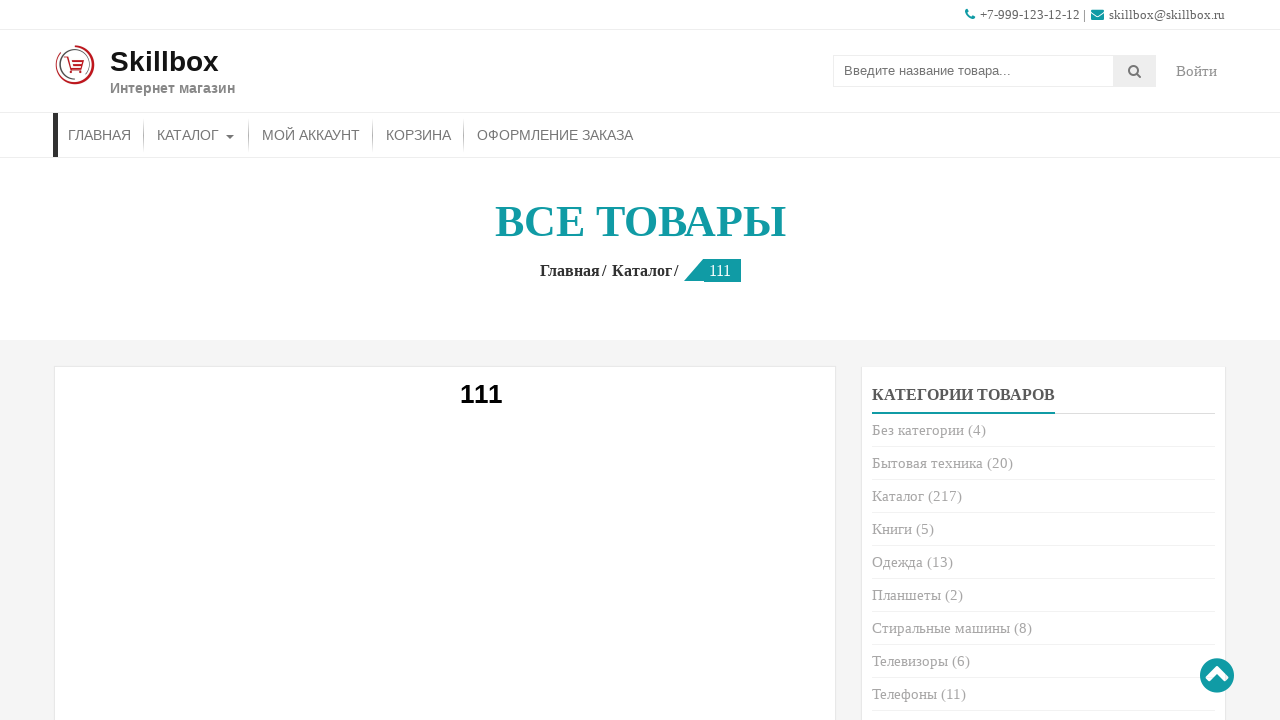

Returned to Catalog at (196, 135) on li#menu-item-46>a
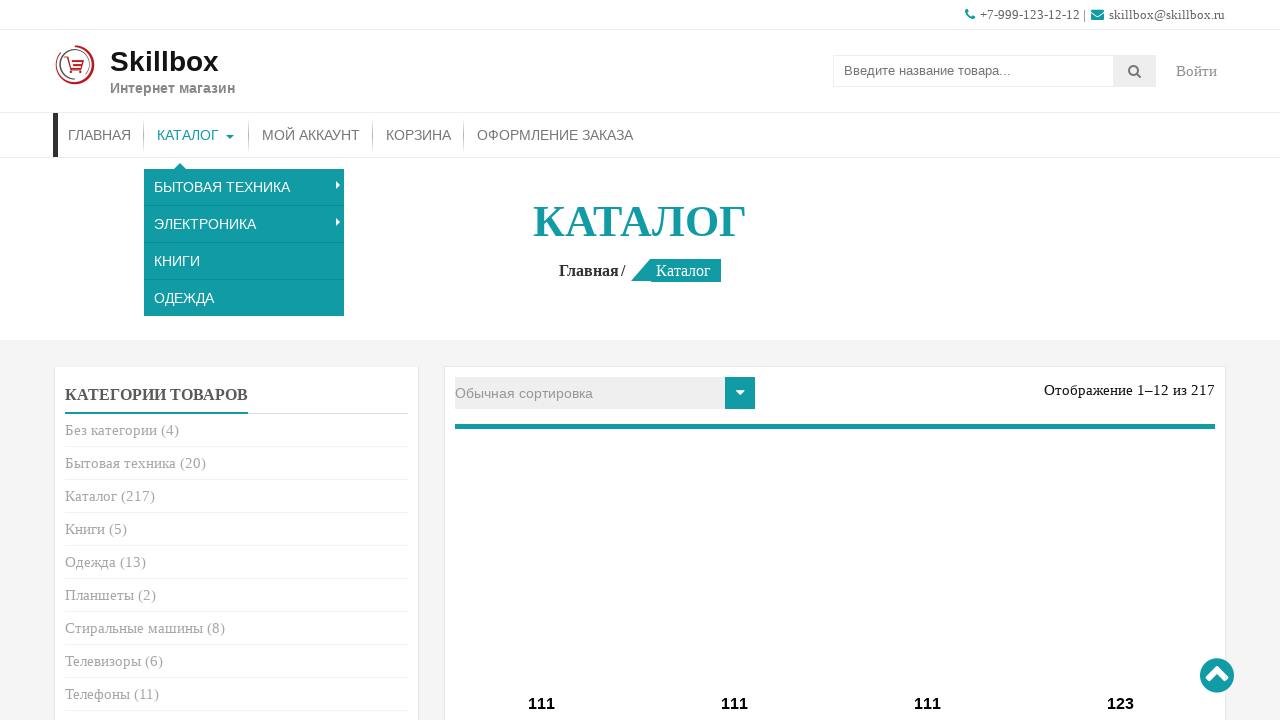

Clicked on third product at (928, 569) on xpath=(//div[@class='inner-img'])[3]
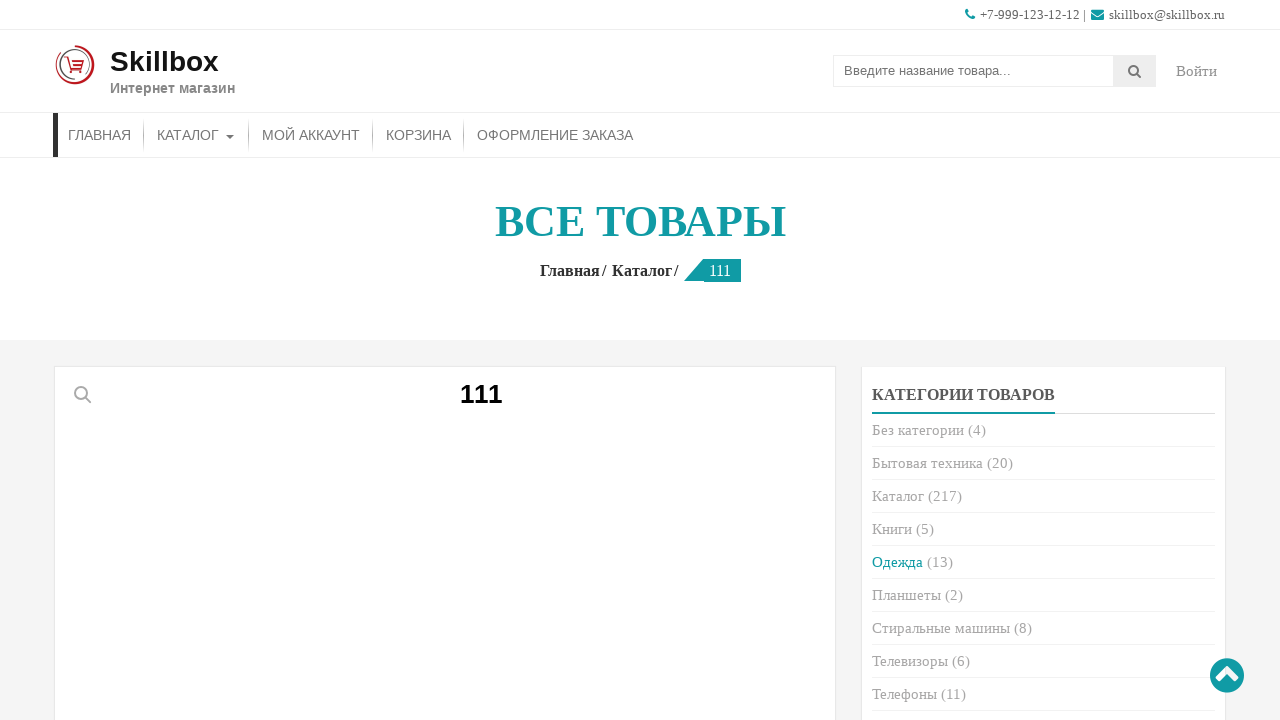

Returned to Catalog at (196, 135) on li#menu-item-46>a
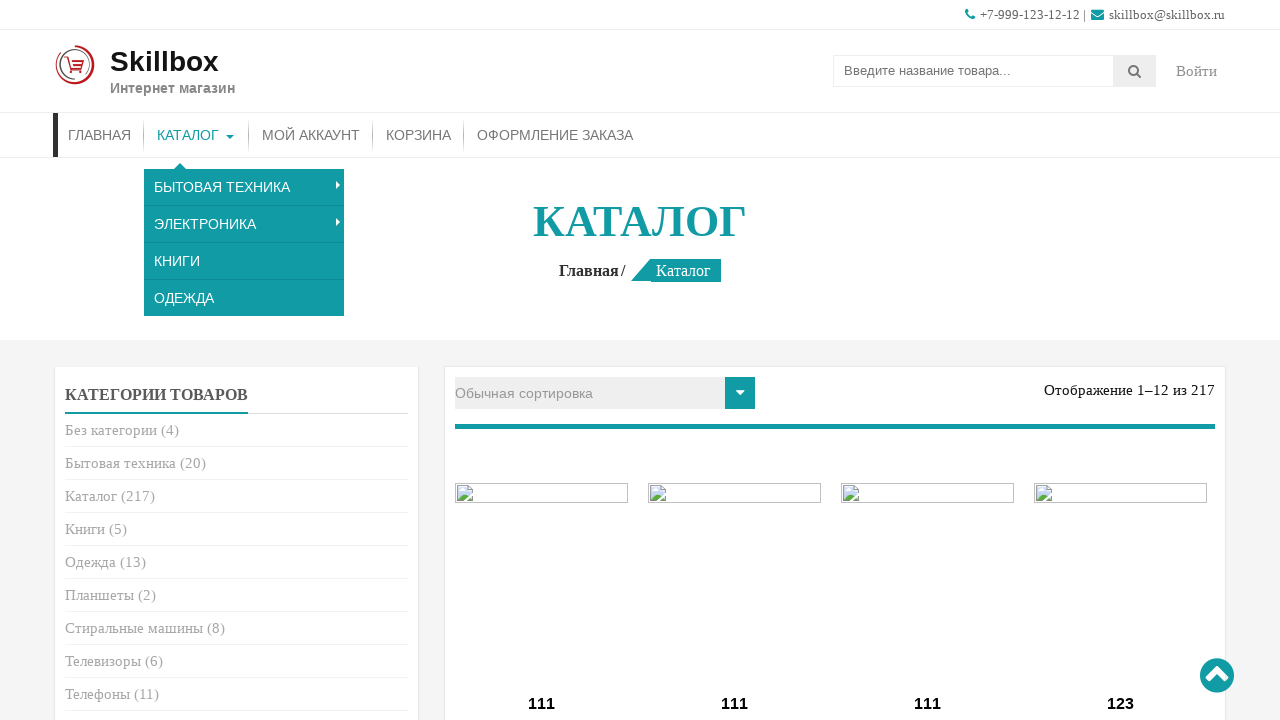

Clicked on fourth product at (1121, 569) on xpath=(//div[@class='inner-img'])[4]
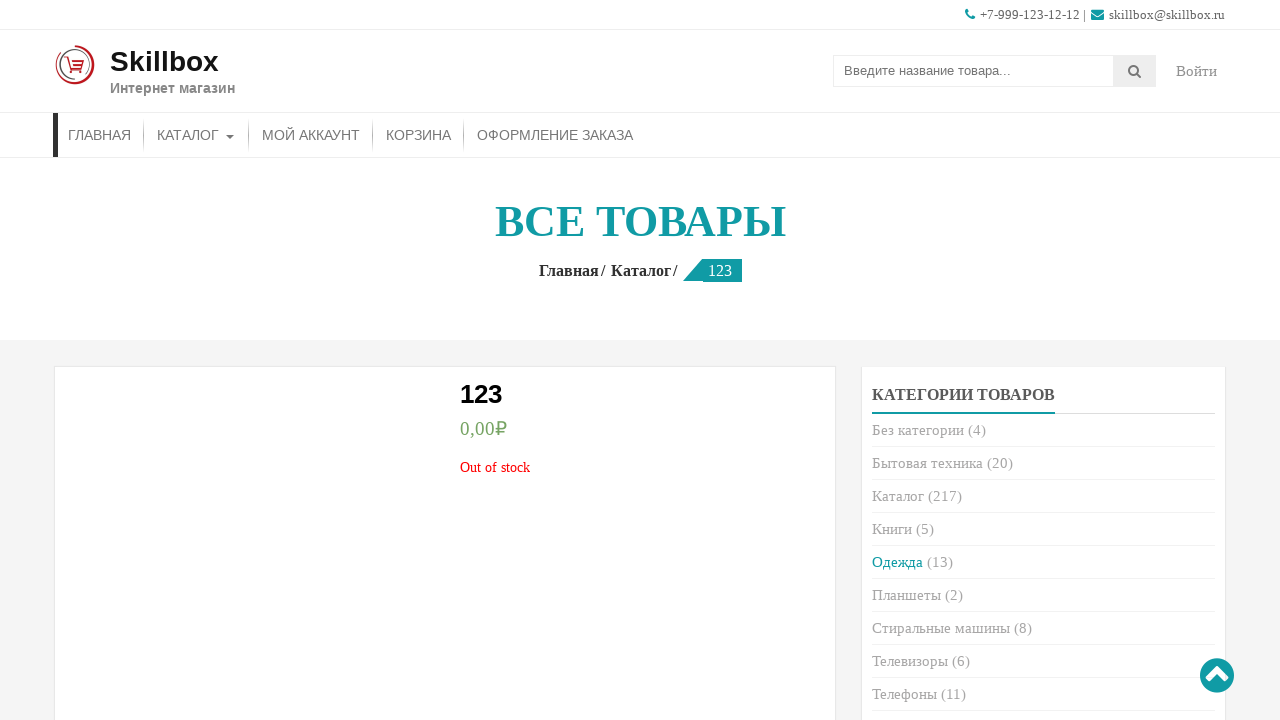

Returned to Catalog at (196, 135) on li#menu-item-46>a
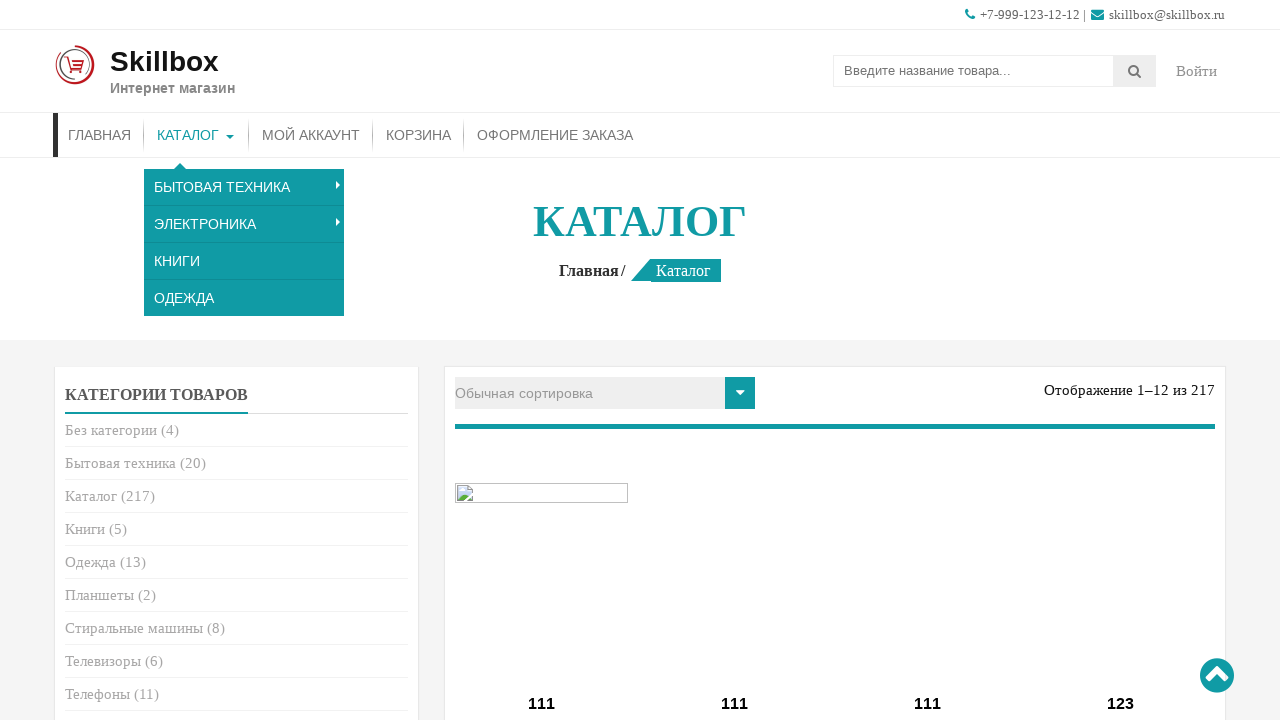

Scrolled fifth product into view
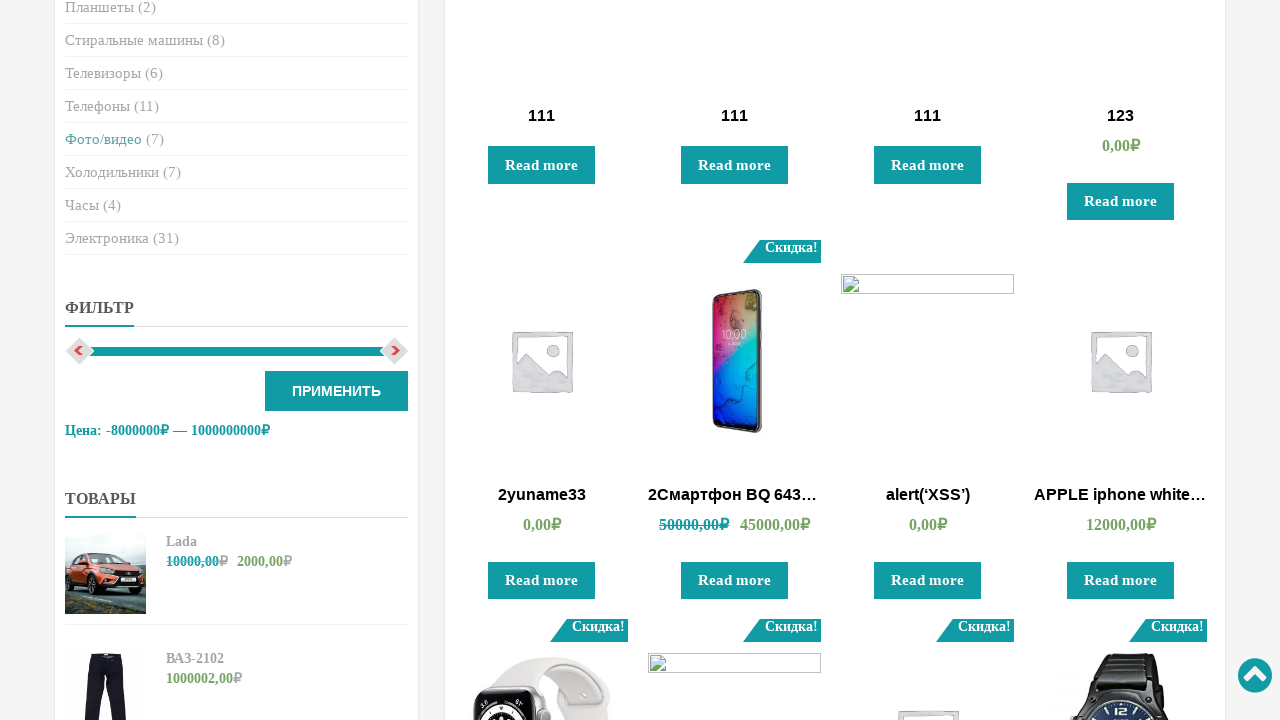

Clicked on fifth product at (542, 360) on xpath=(//div[@class='inner-img'])[5]
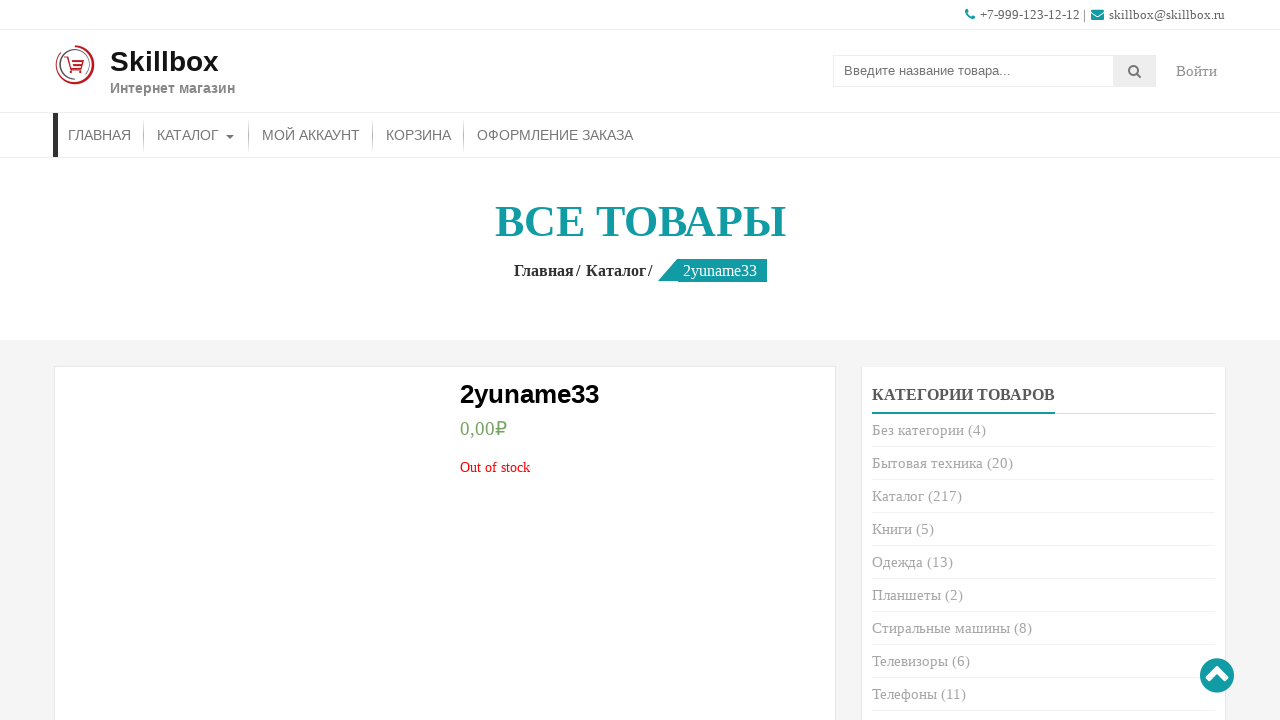

Returned to Catalog at (196, 135) on li#menu-item-46>a
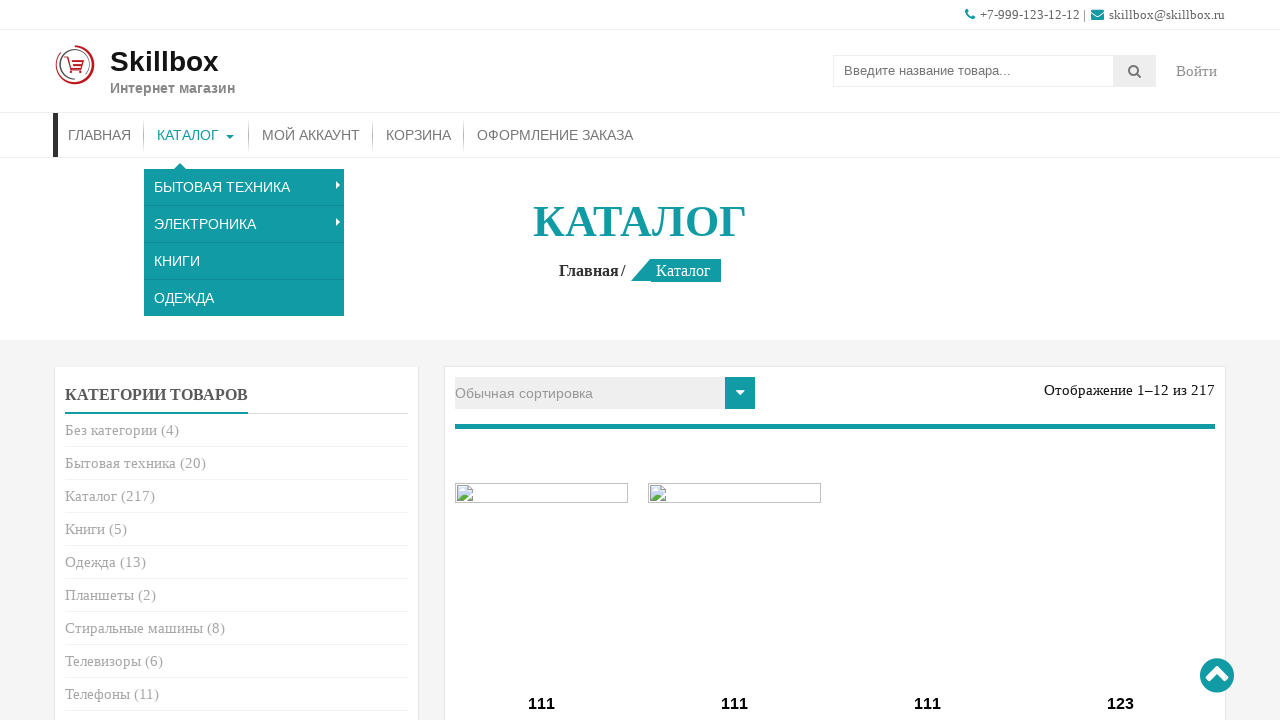

Navigated to Home page at (100, 135) on li#menu-item-26>a
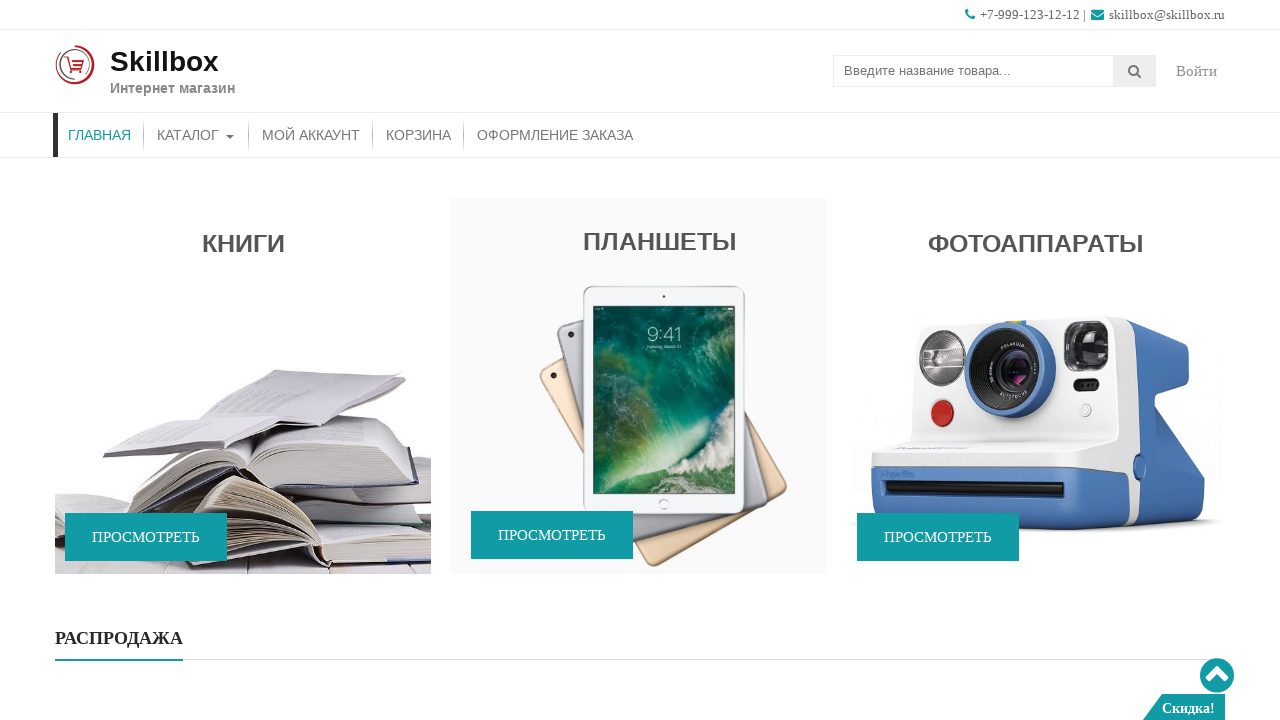

Scrolled to viewed products section
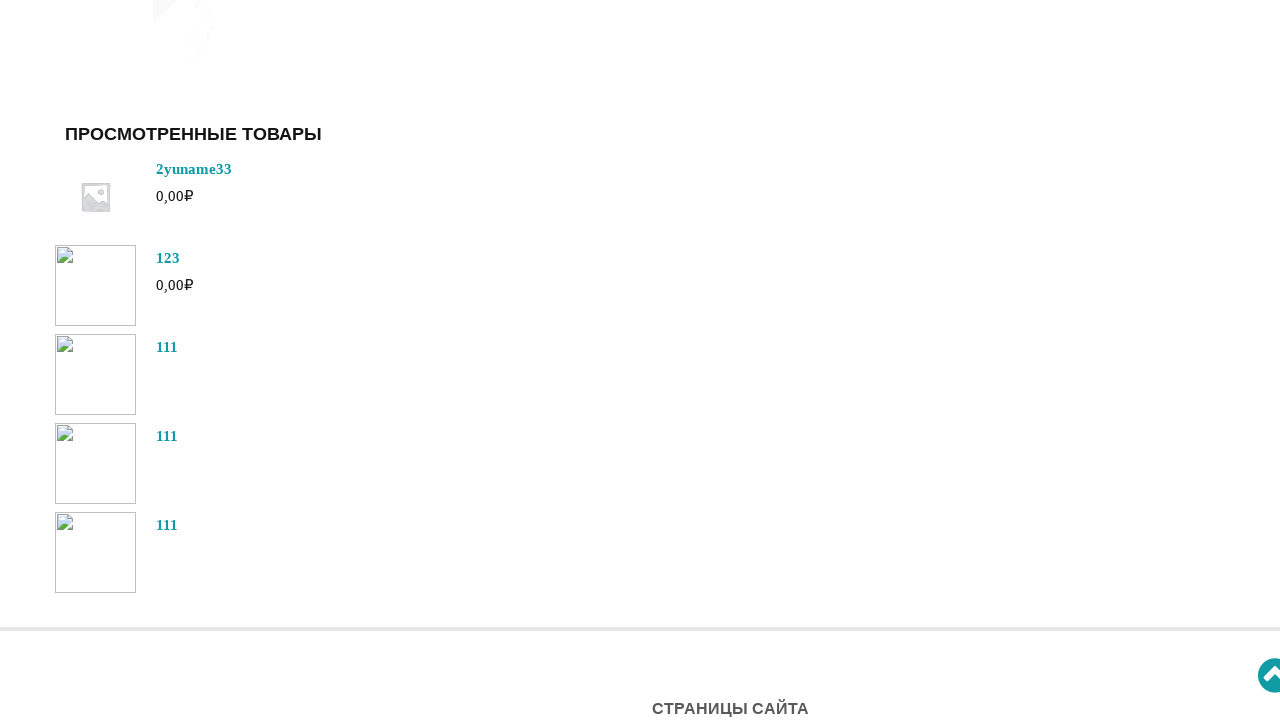

Verified viewed products are displayed
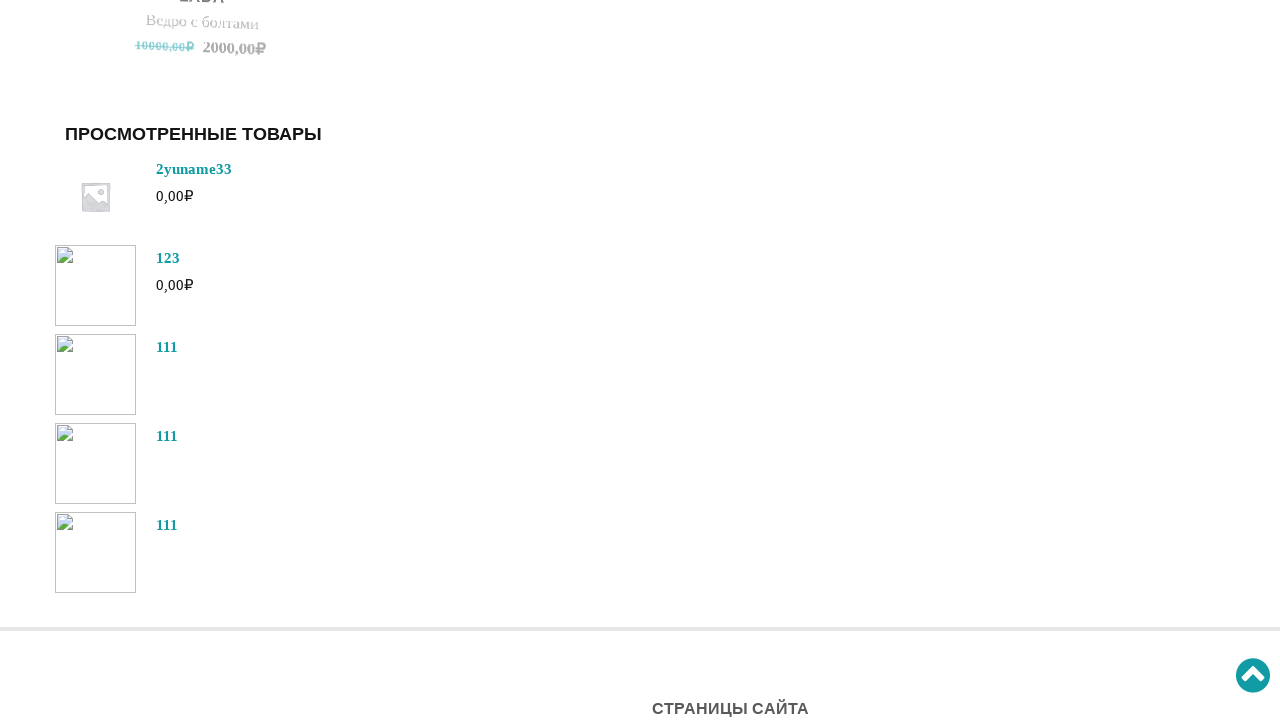

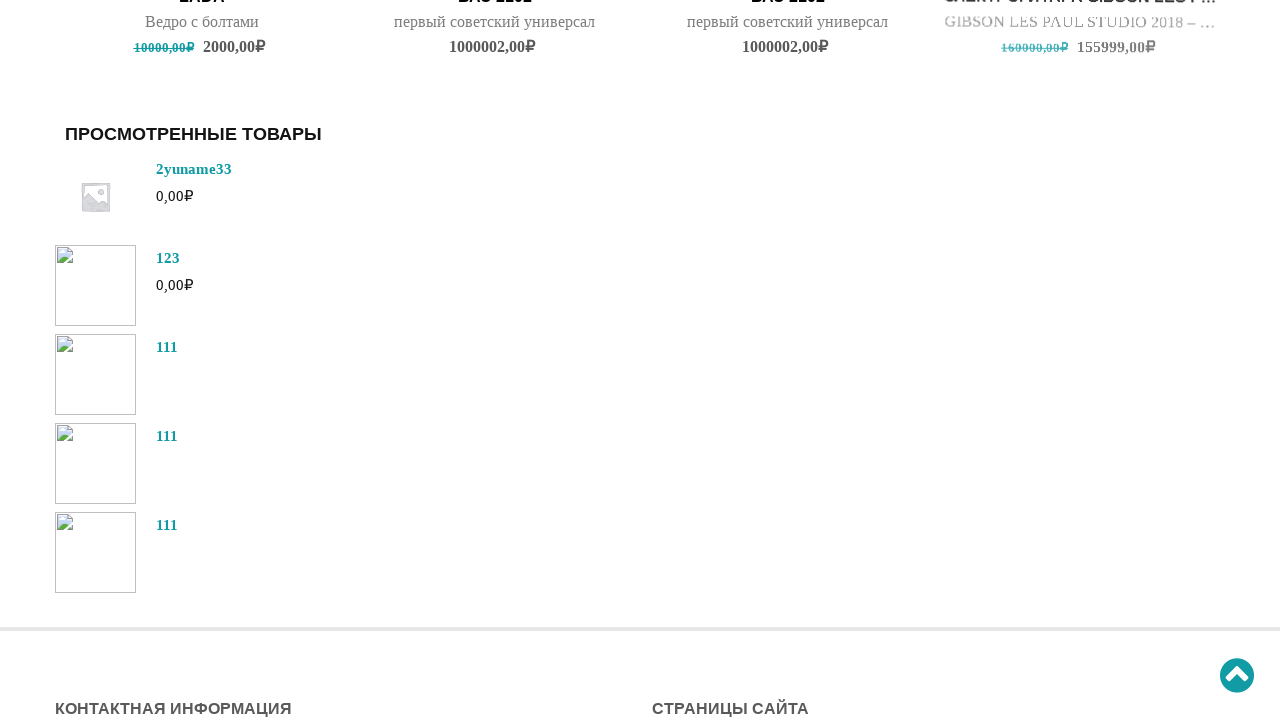